Tests scrolling to a web table on the automation practice page and verifies that the courses table with numeric data is visible and accessible.

Starting URL: https://rahulshettyacademy.com/AutomationPractice/

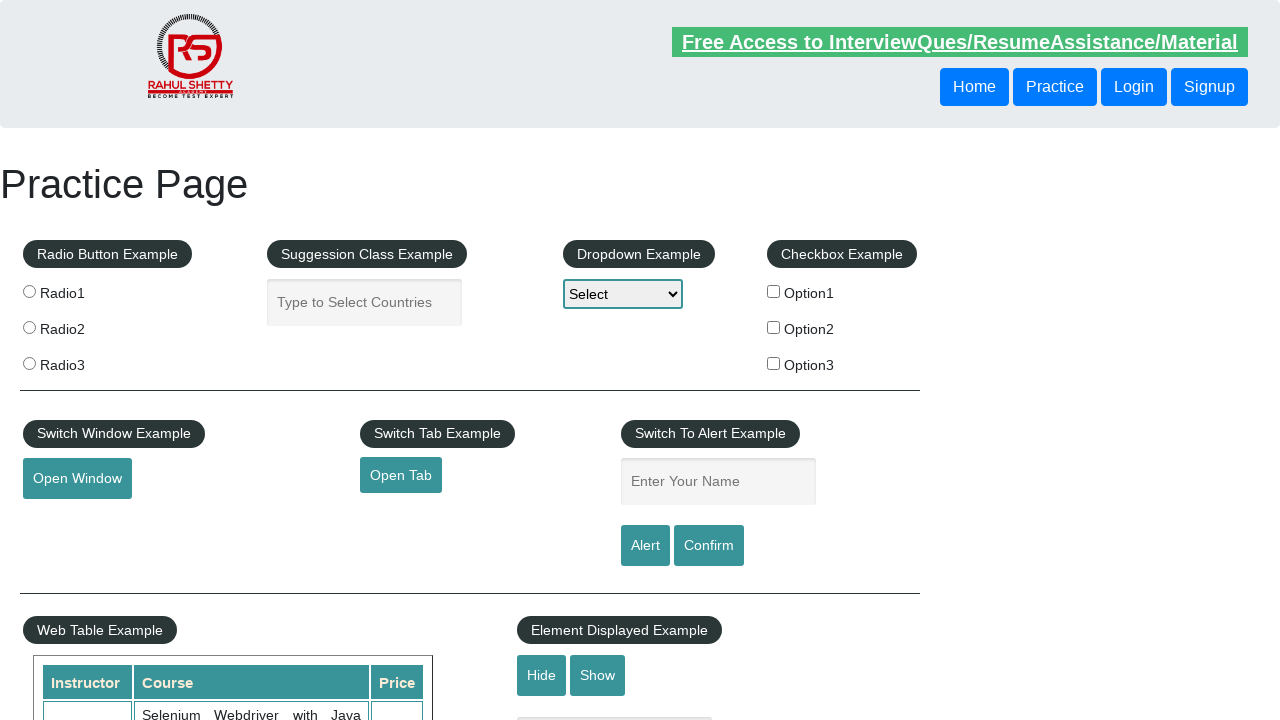

Scrolled down 600px to bring web table into view
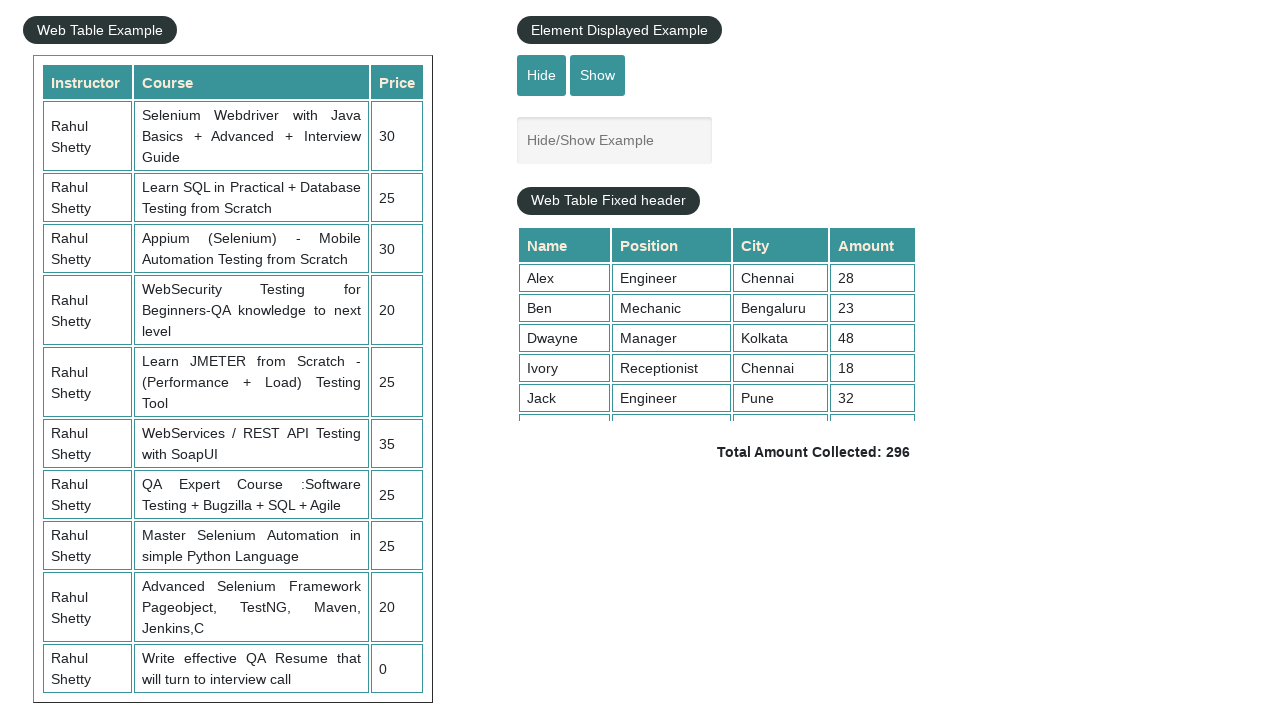

Courses table with name 'courses' is now visible and loaded
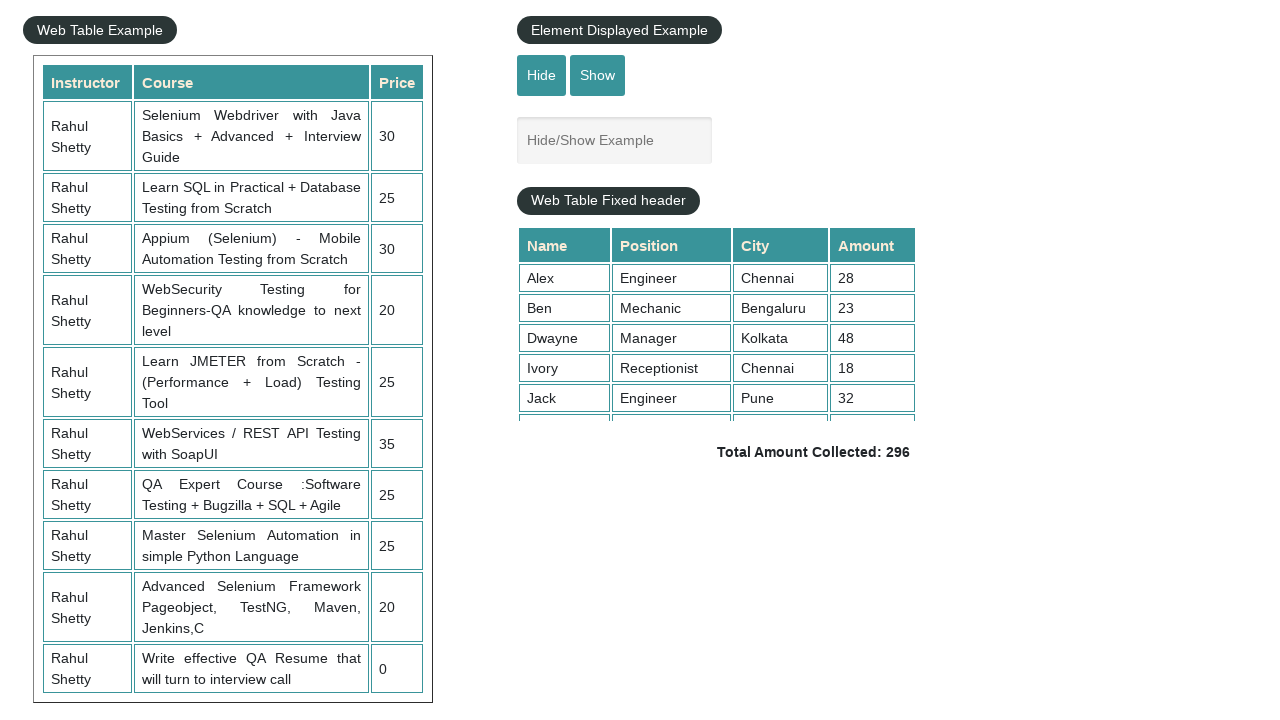

Verified table rows with numeric data in third column are accessible
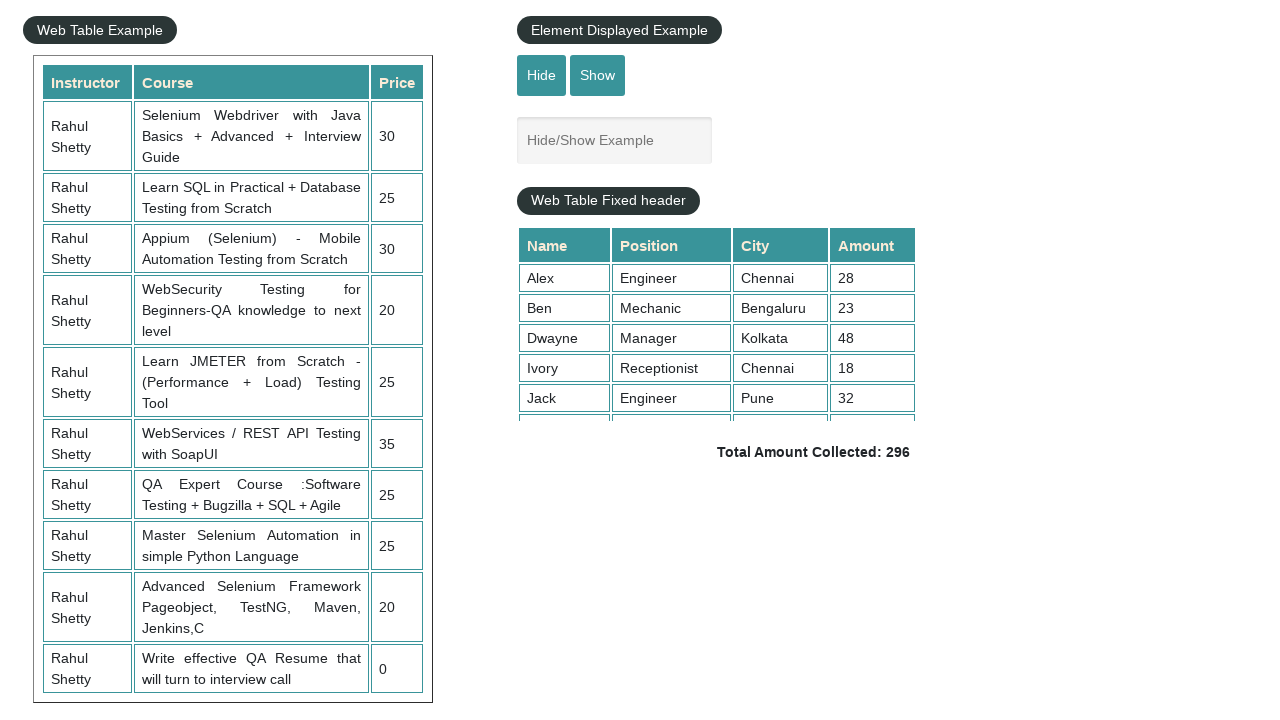

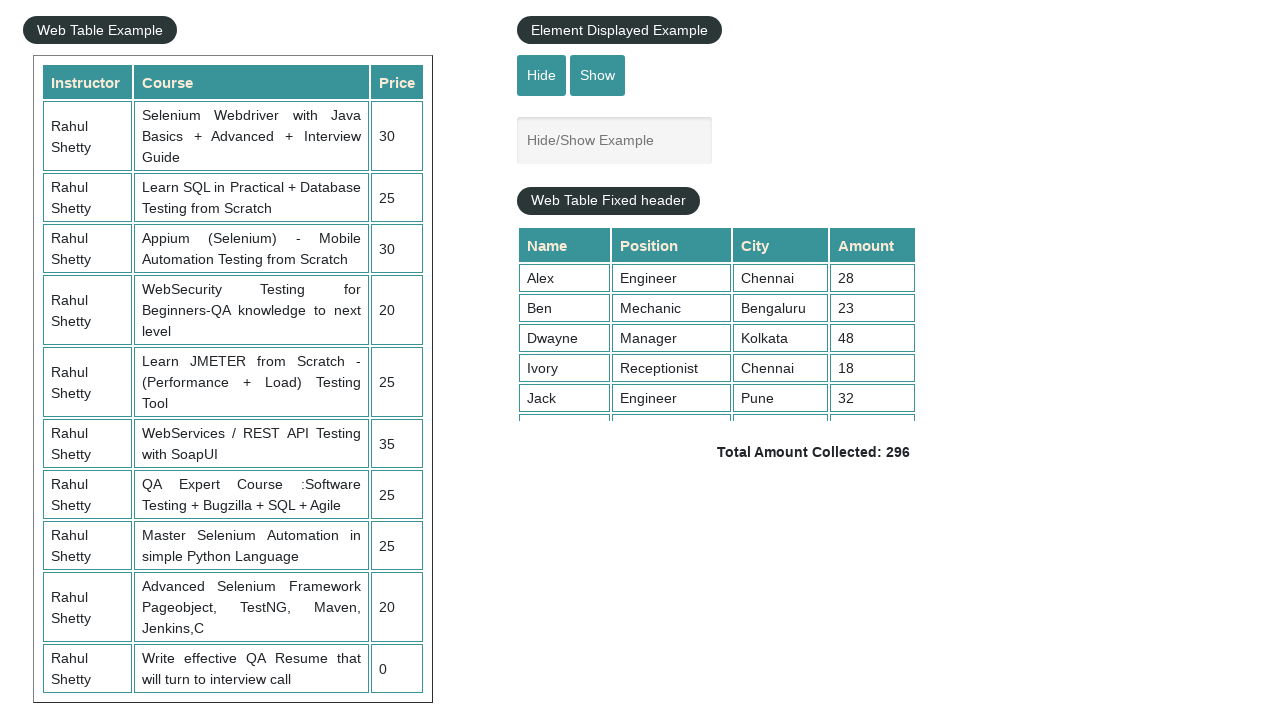